Tests browser window and tab handling by opening new windows/tabs, switching between them, and verifying content in each window

Starting URL: https://demoqa.com/browser-windows

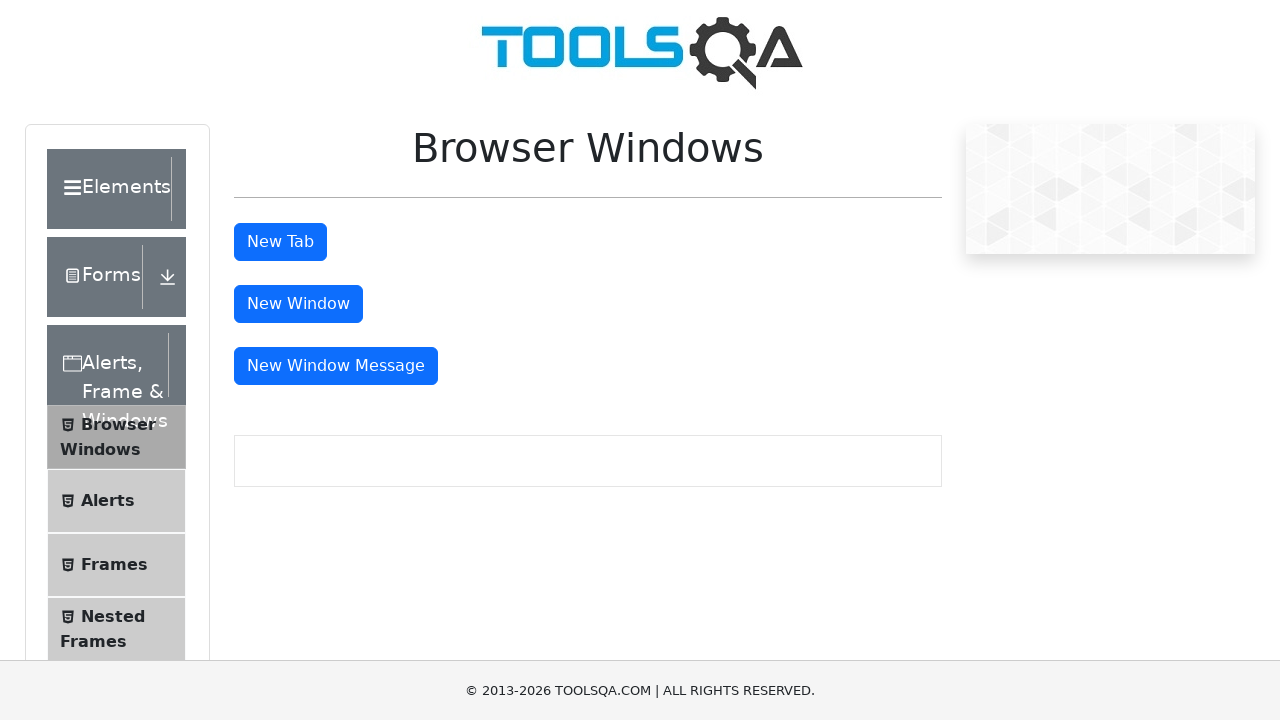

Clicked button to open new window at (298, 304) on #windowButton
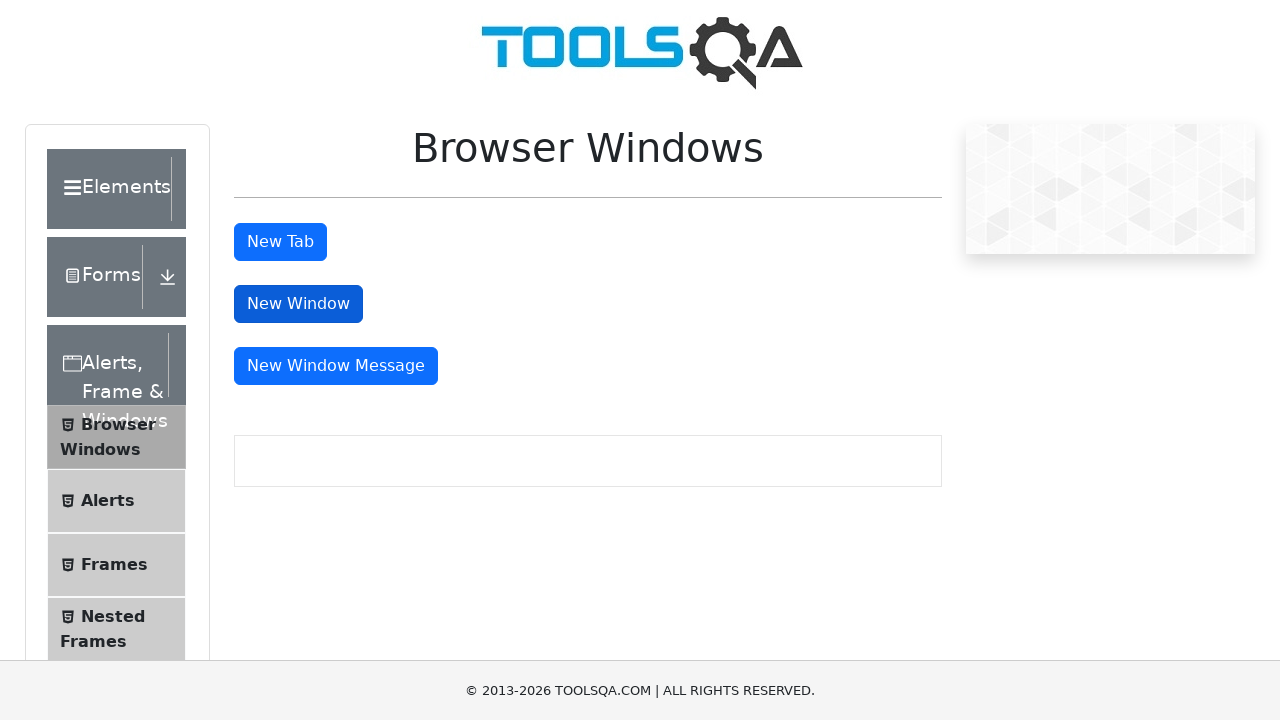

New window opened and captured at (298, 304) on #windowButton
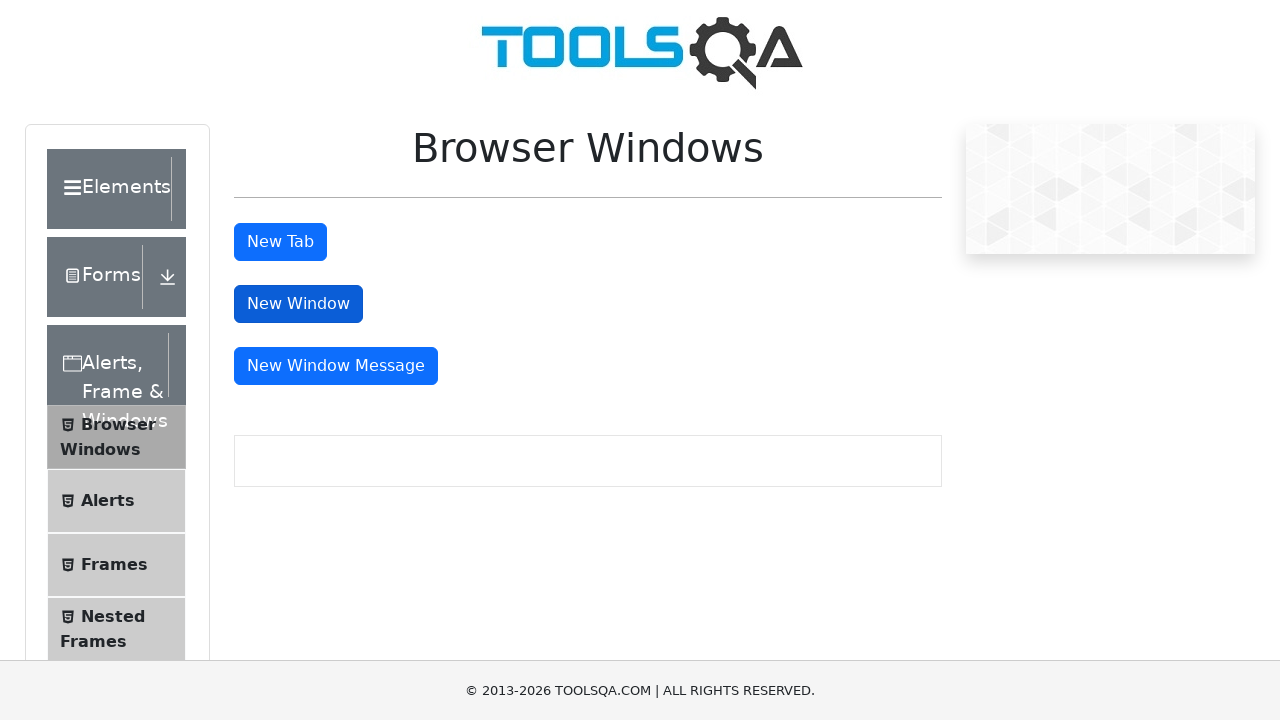

Waited for sample heading element to load in new window
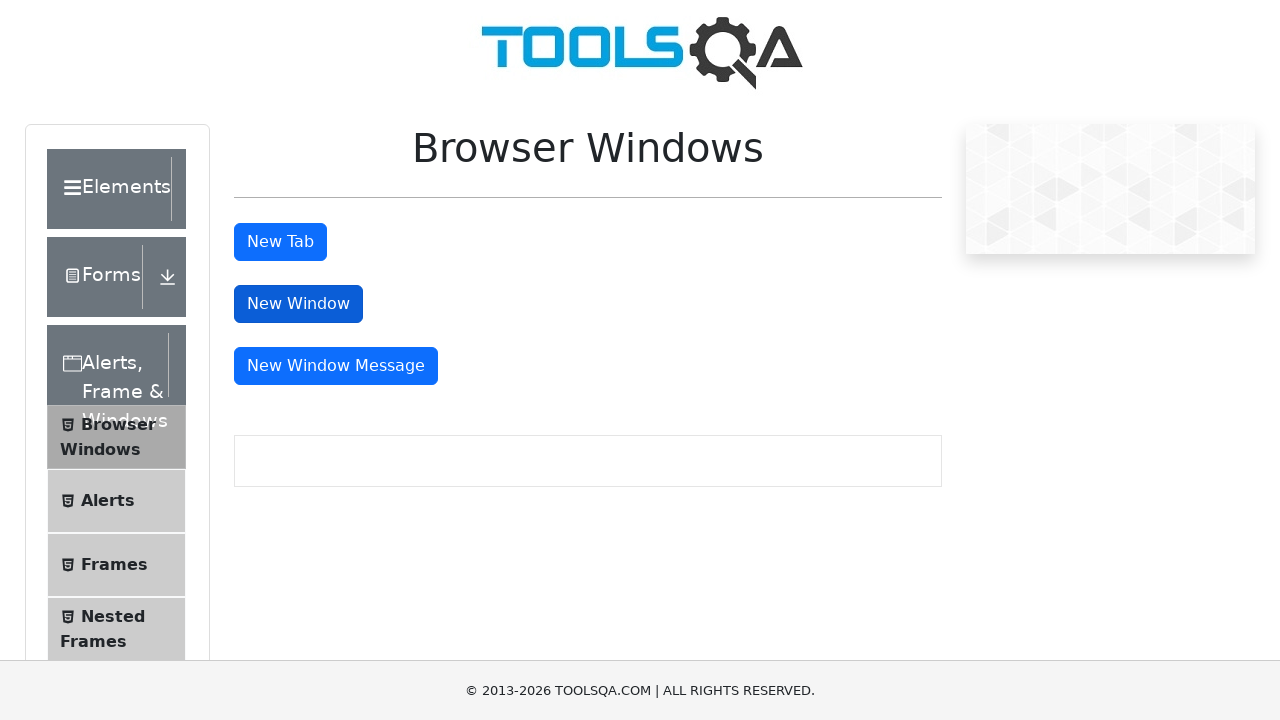

Retrieved heading text from new window: 'This is a sample page'
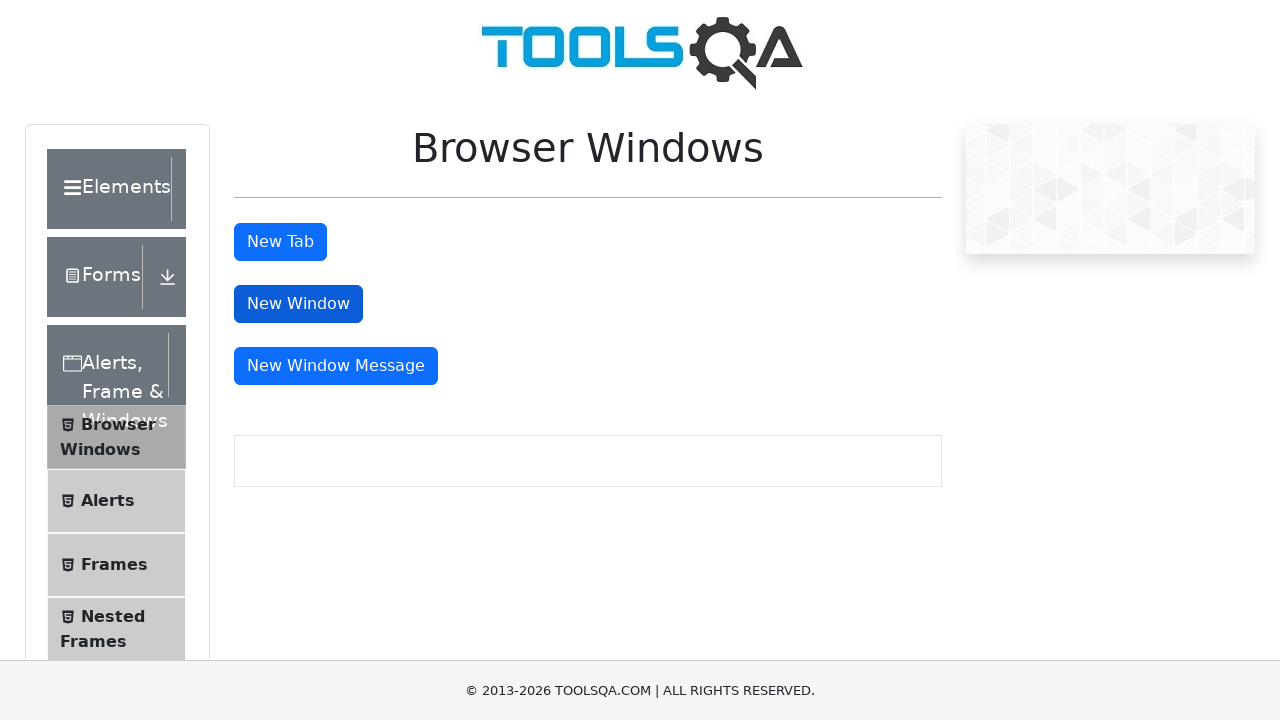

Closed the new window
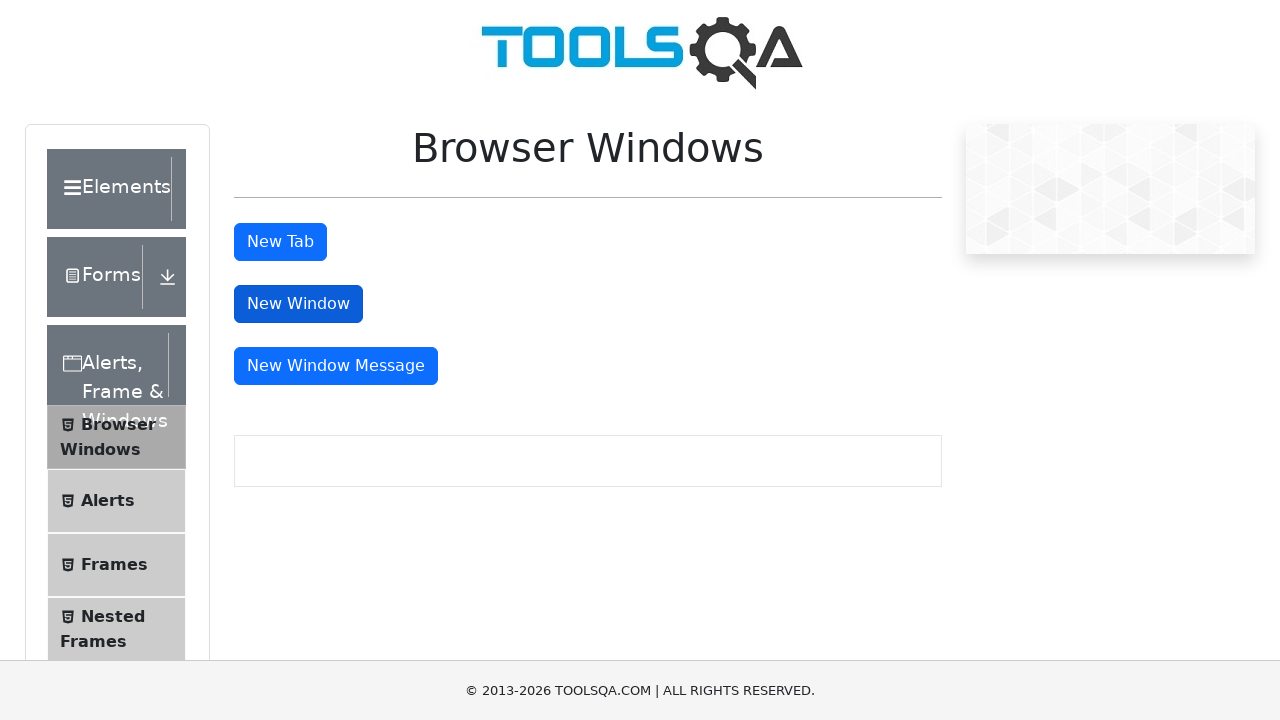

Clicked button to open new tab at (280, 242) on #tabButton
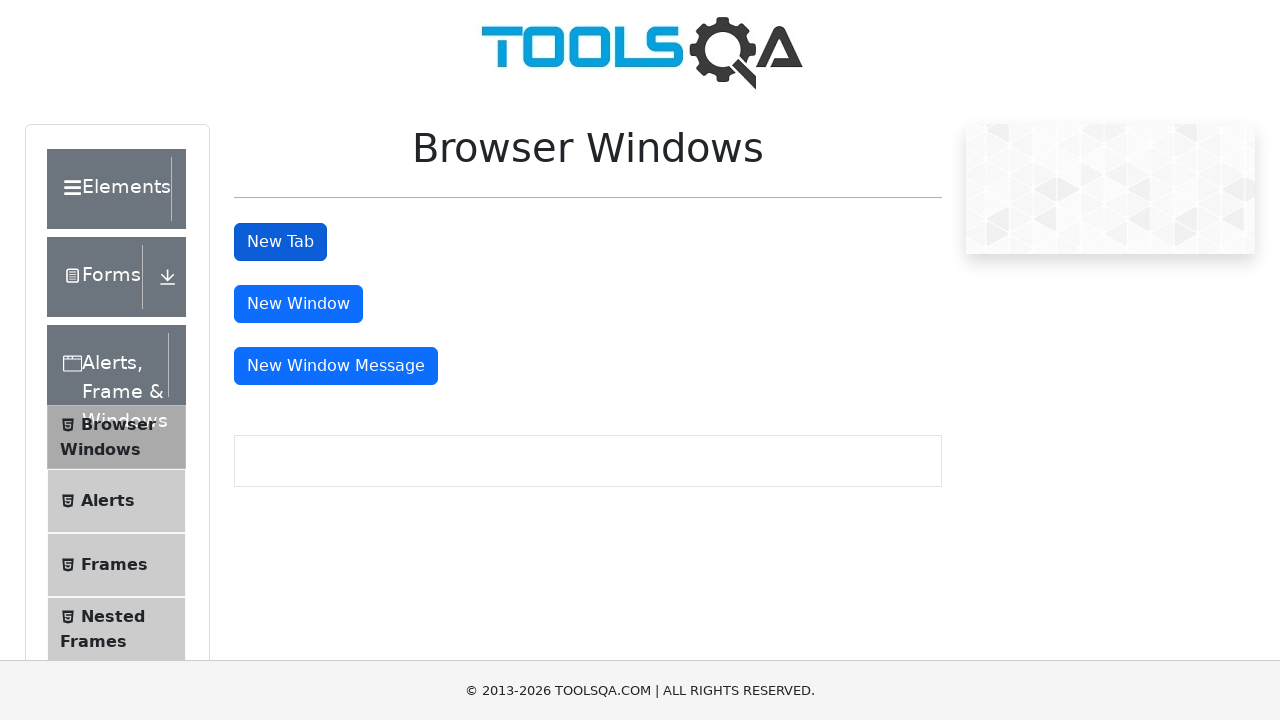

Waited for sample heading element to load in new tab
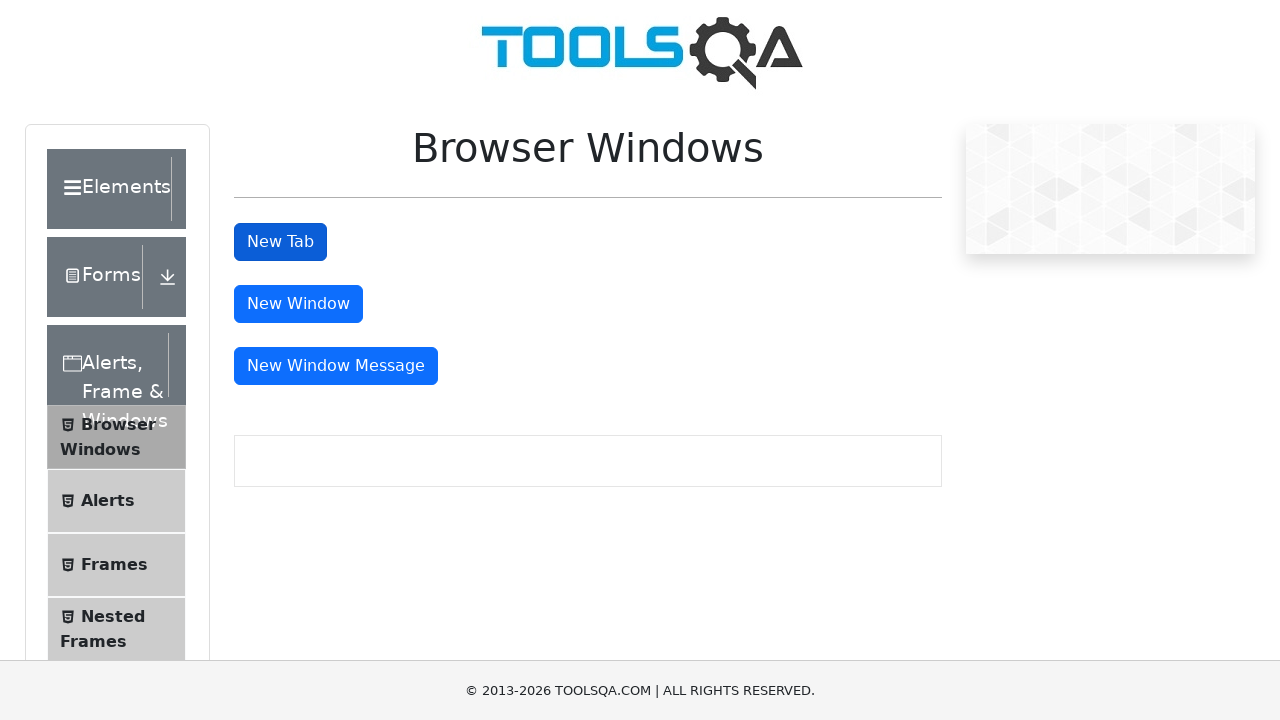

Retrieved heading text from new tab: 'This is a sample page'
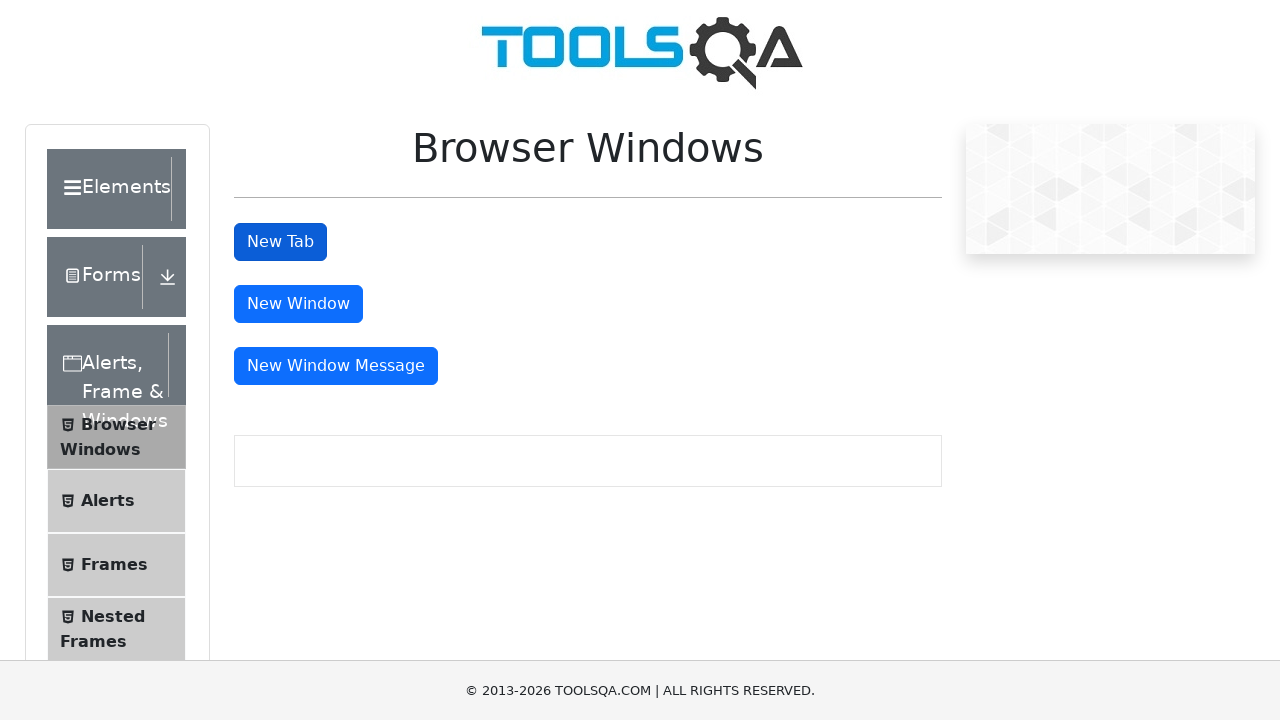

Closed the new tab
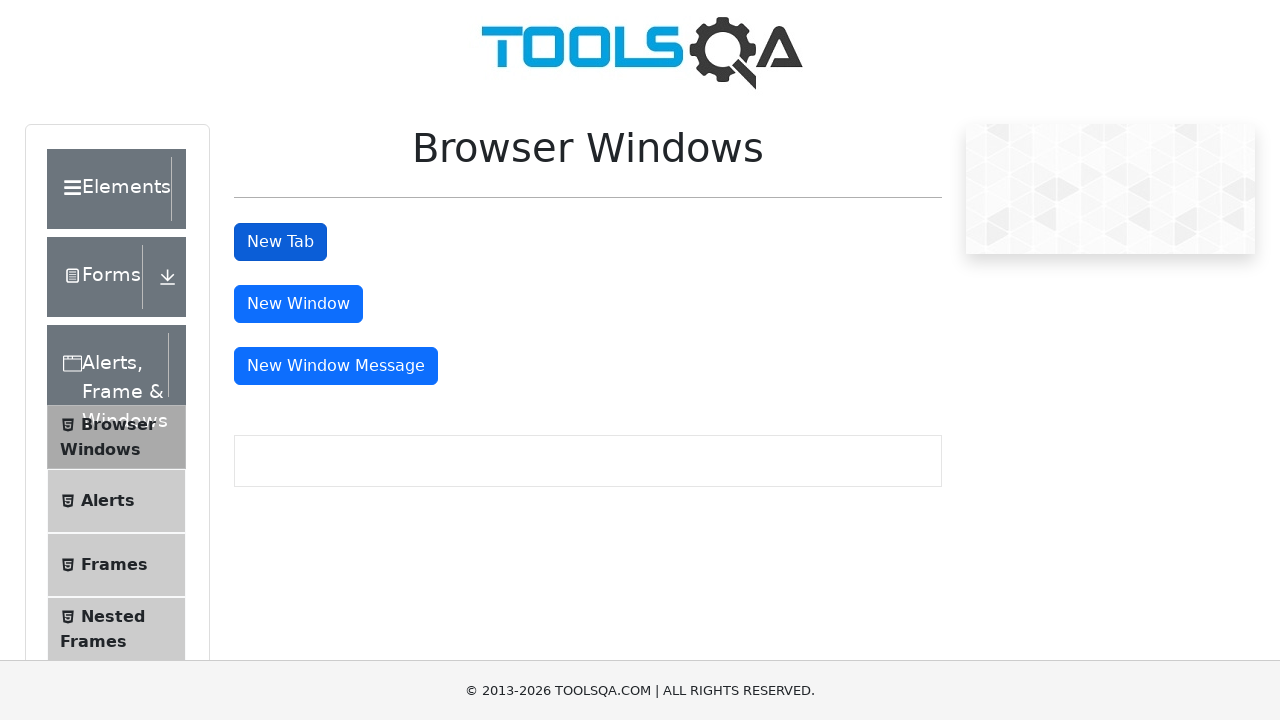

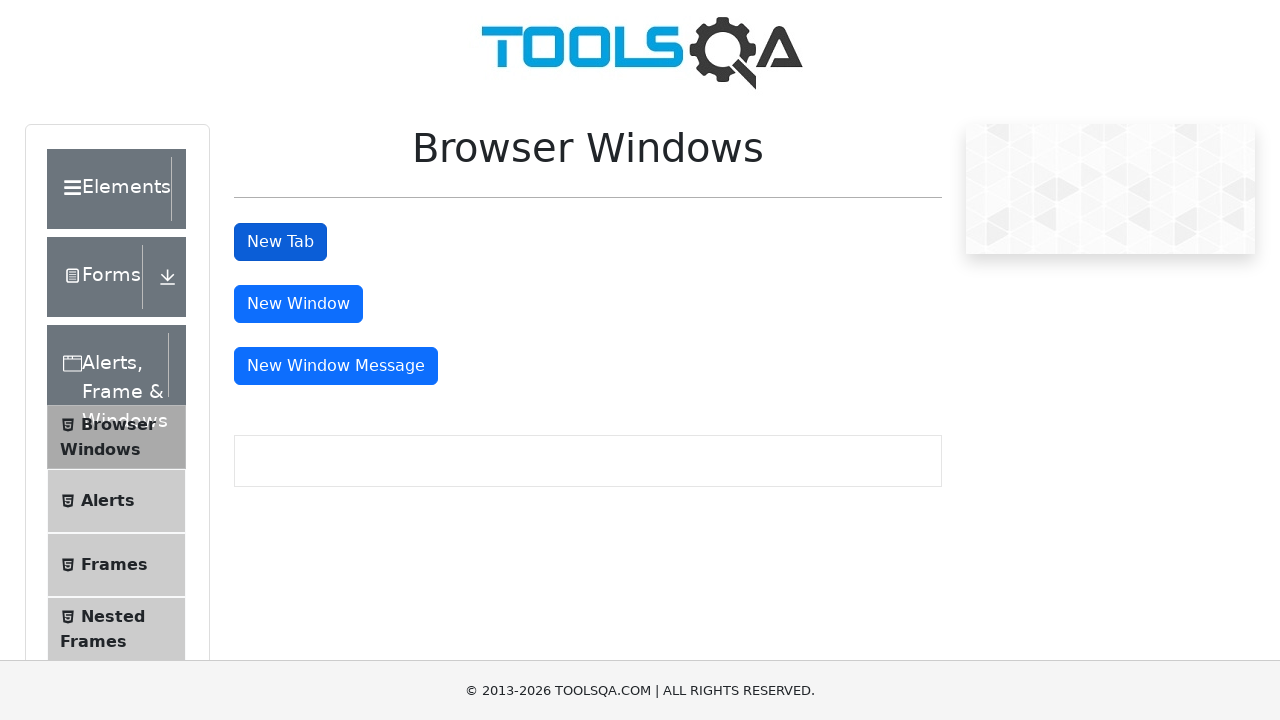